Navigates to the Selenium HQ website and waits for the page to load

Starting URL: http://seleniumhq.org/

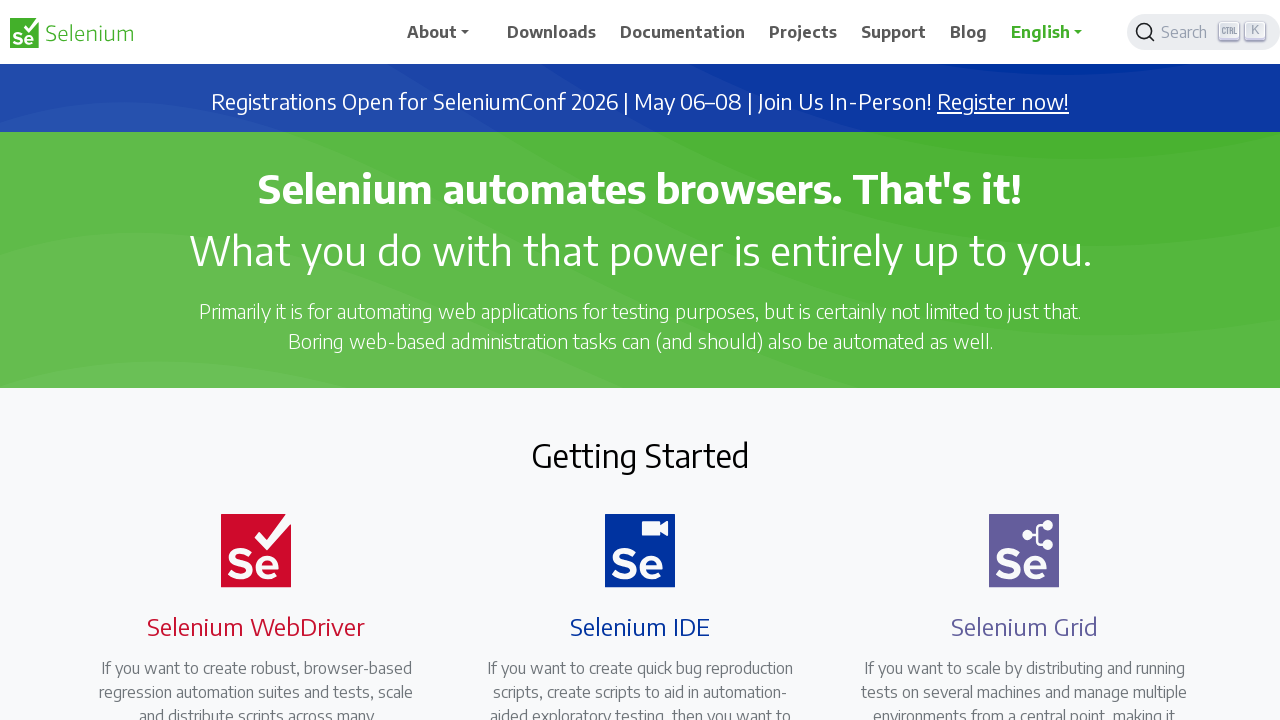

Navigated to Selenium HQ website
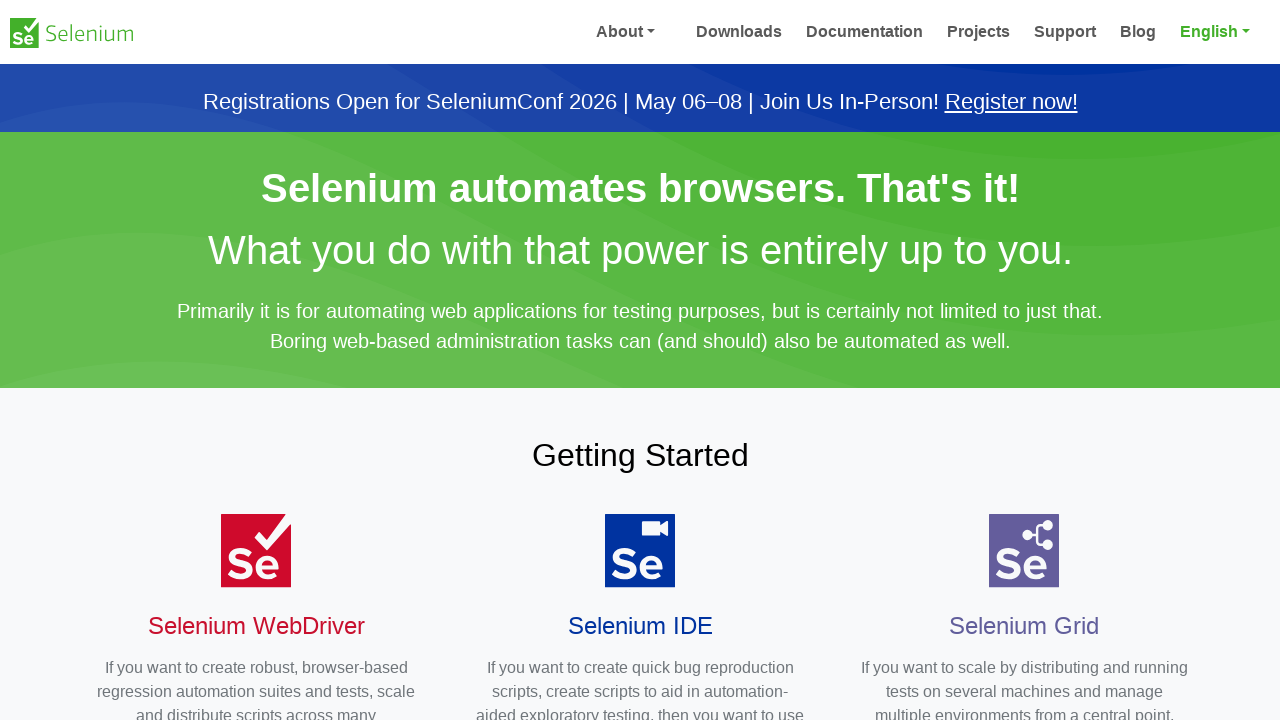

Page DOM content has fully loaded
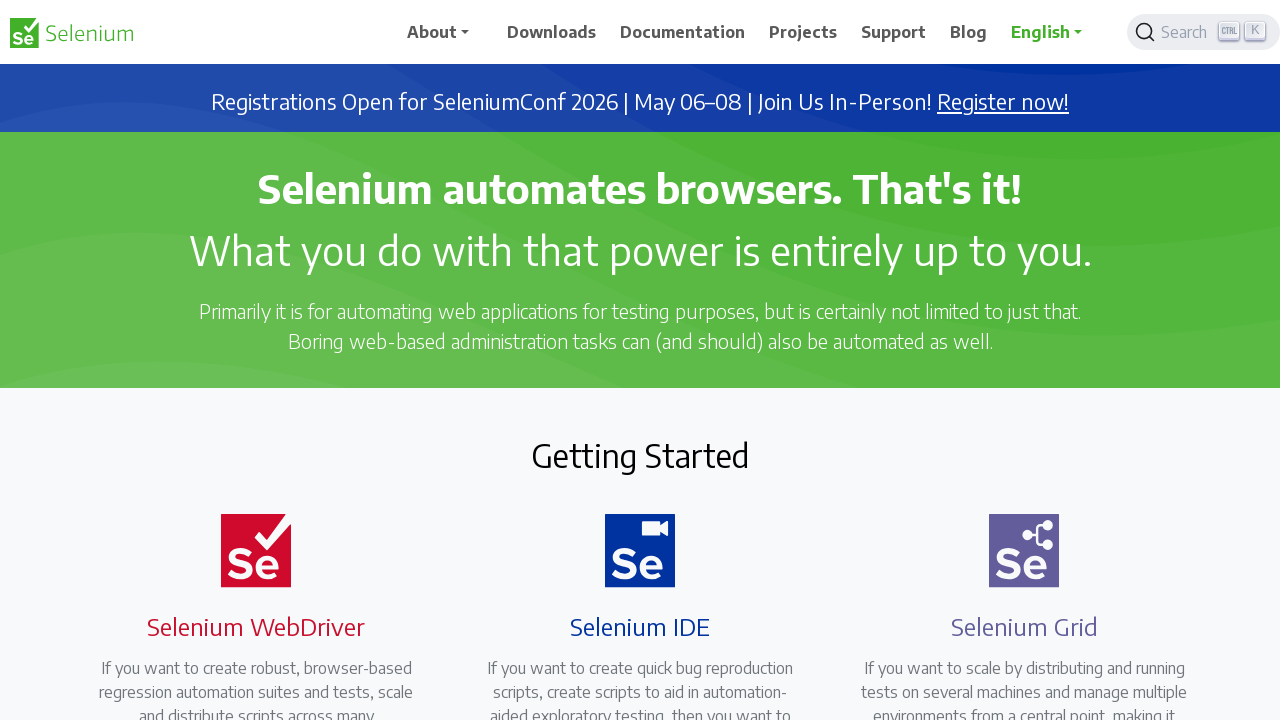

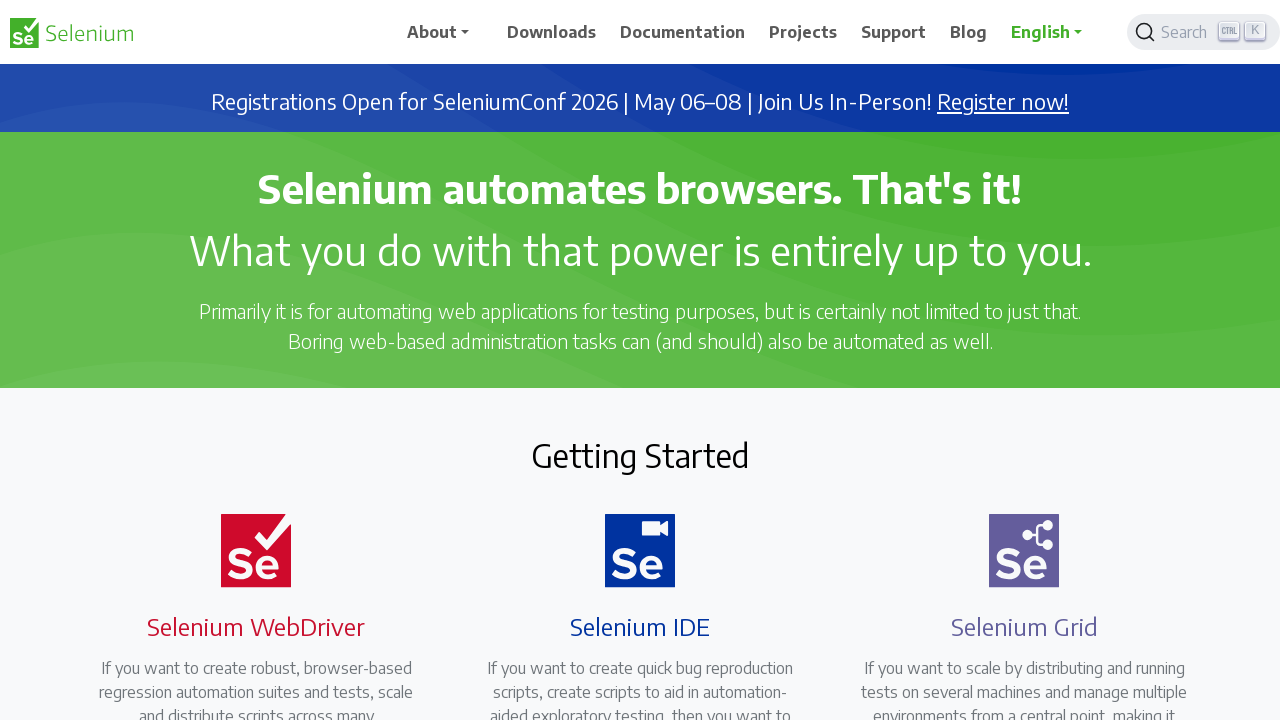